Tests entering text into an autosuggest input field on a practice page by typing a name into the field.

Starting URL: https://www.letskodeit.com/practice

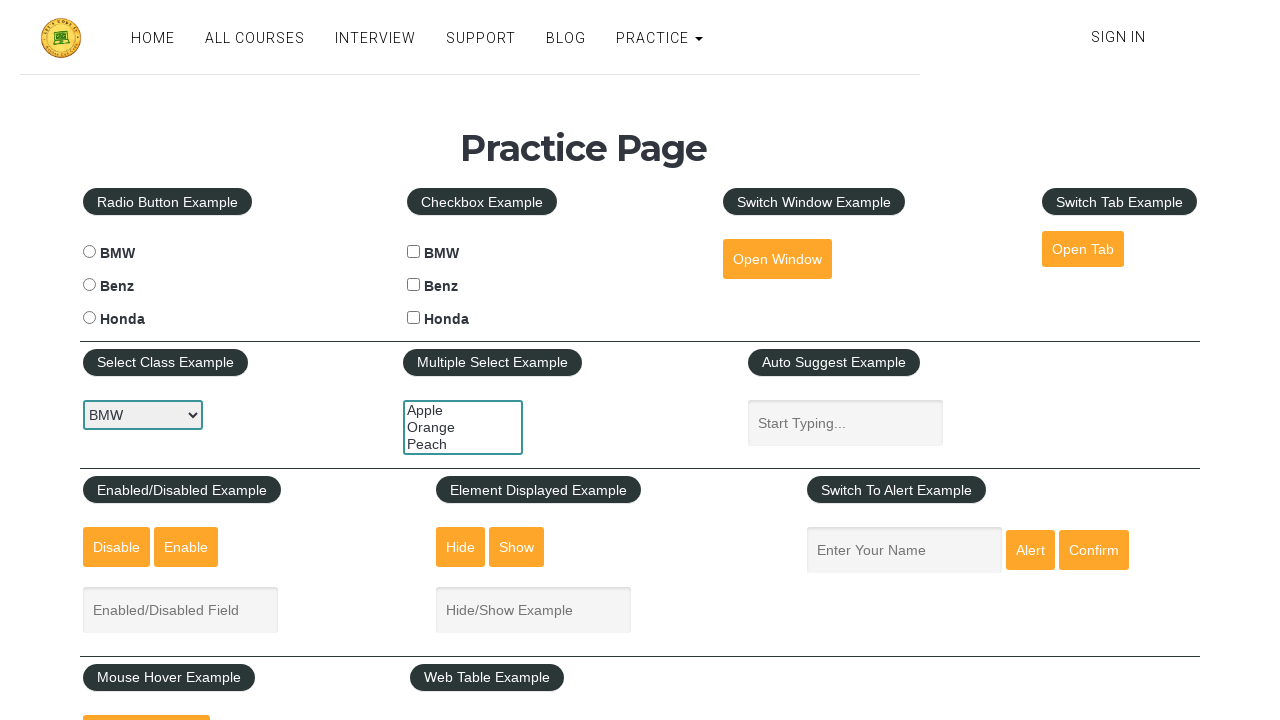

Filled autosuggest field with 'tarun  rushi ' on #autosuggest
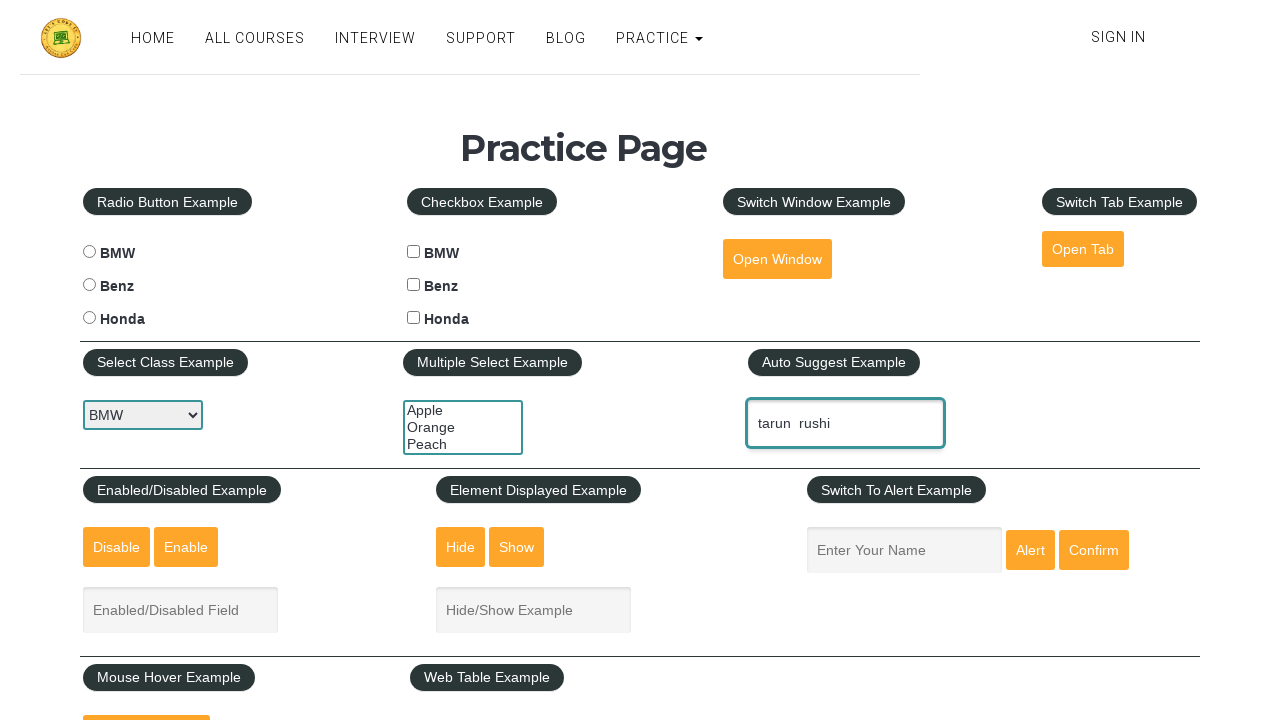

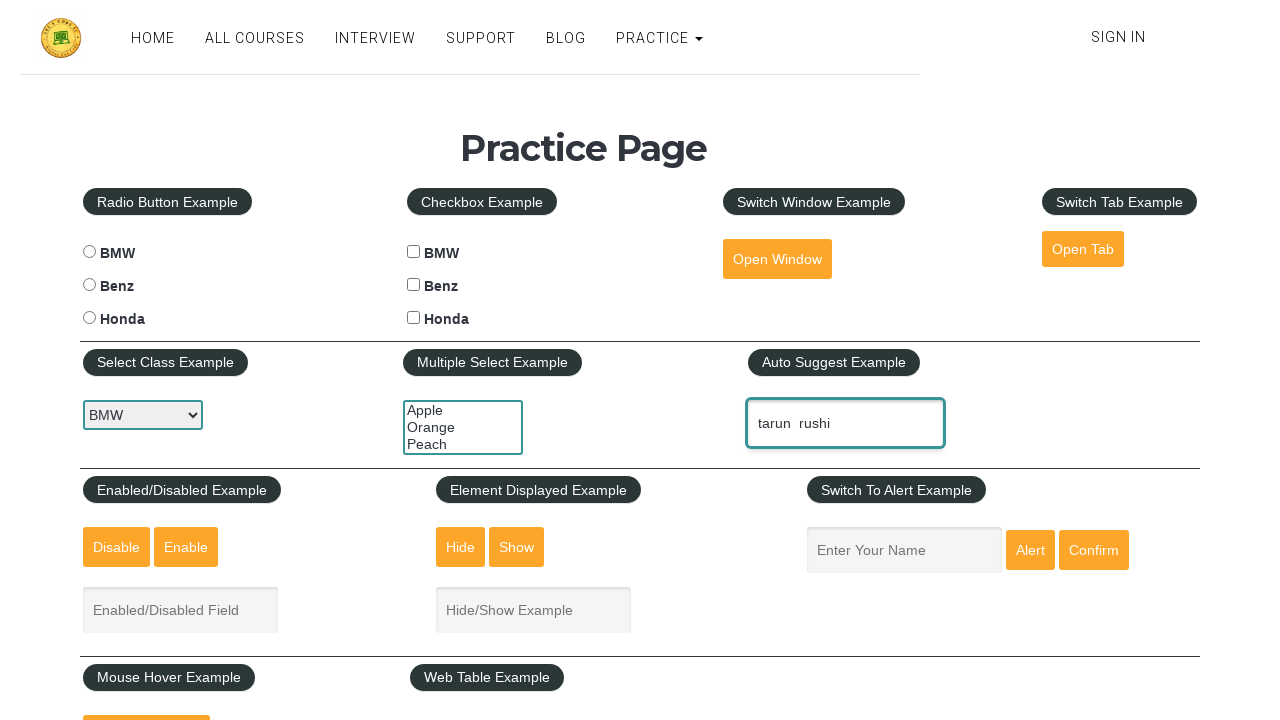